Tests drag and drop functionality by dragging a draggable element and dropping it onto a droppable target area on the jQuery UI demo page

Starting URL: http://jqueryui.com/resources/demos/droppable/default.html

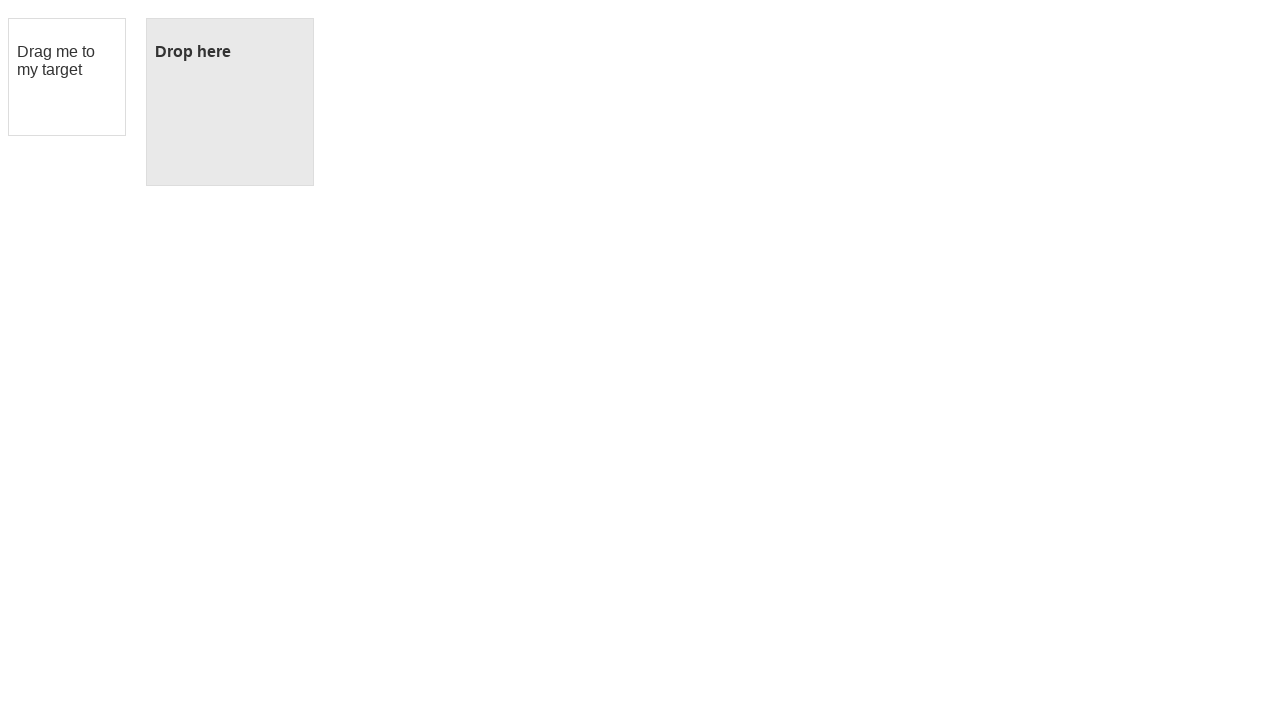

Located the draggable element with id 'draggable'
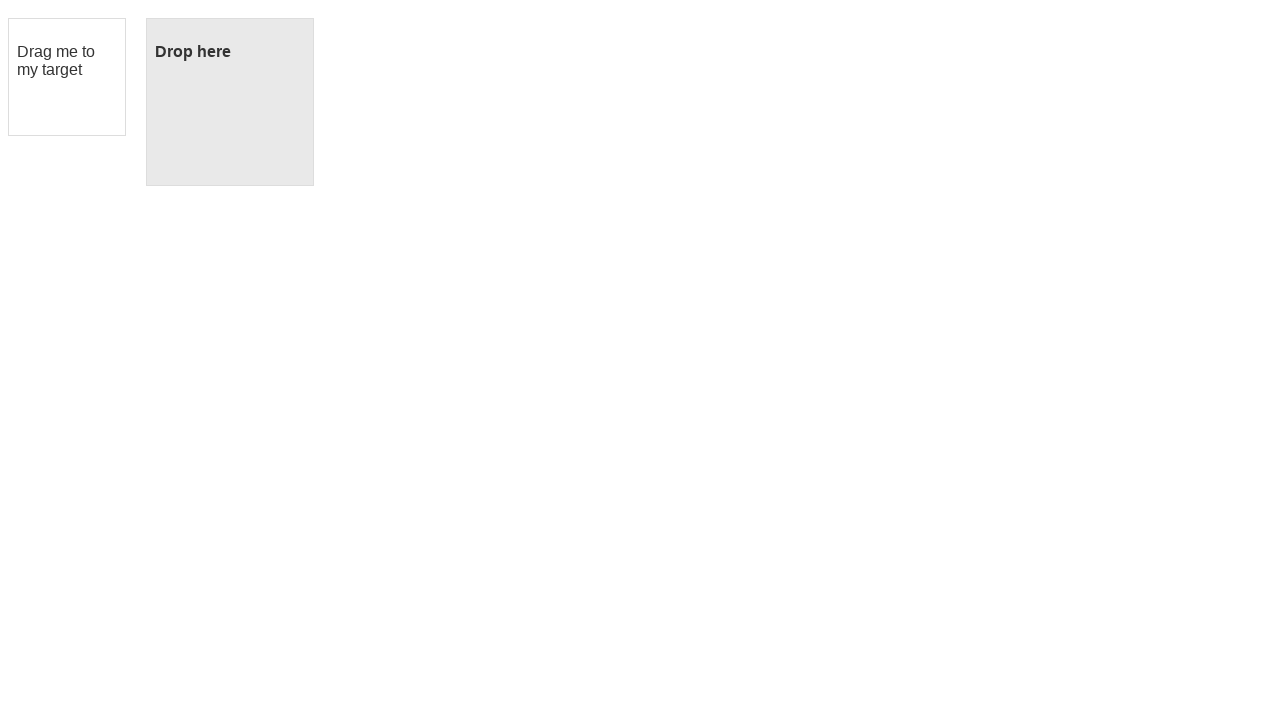

Located the droppable target element with id 'droppable'
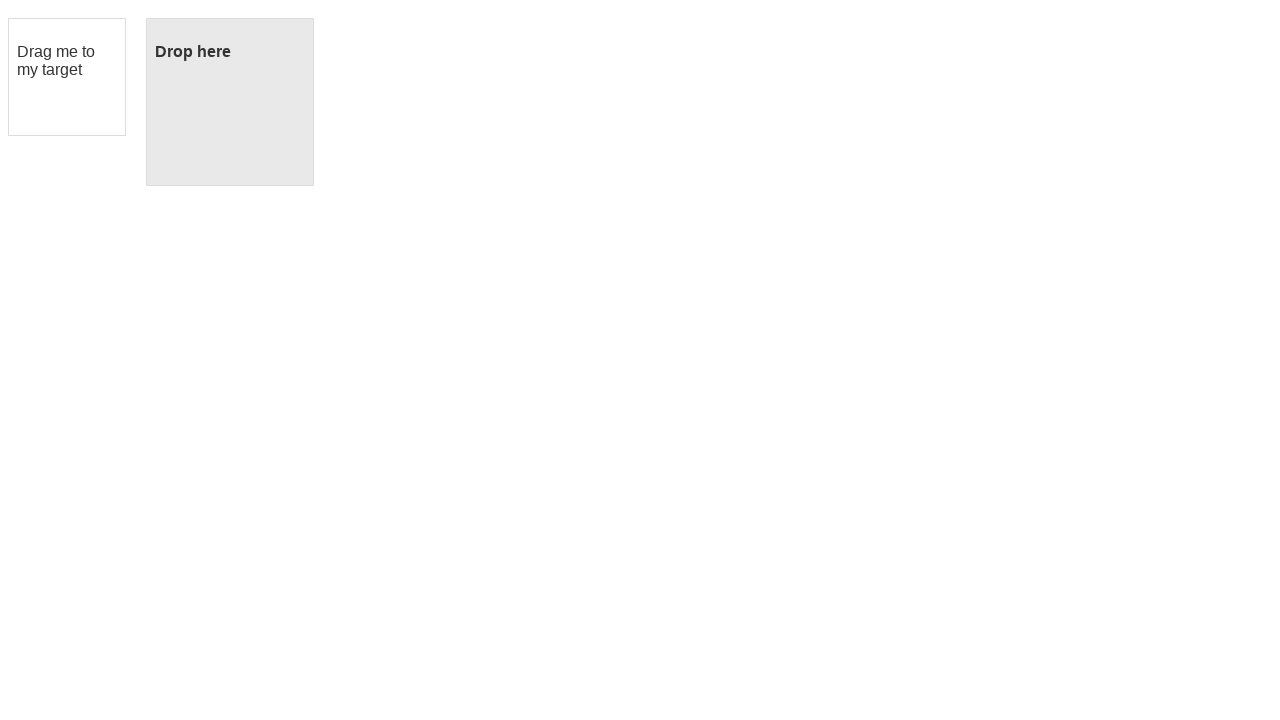

Dragged the draggable element and dropped it onto the droppable target area at (230, 102)
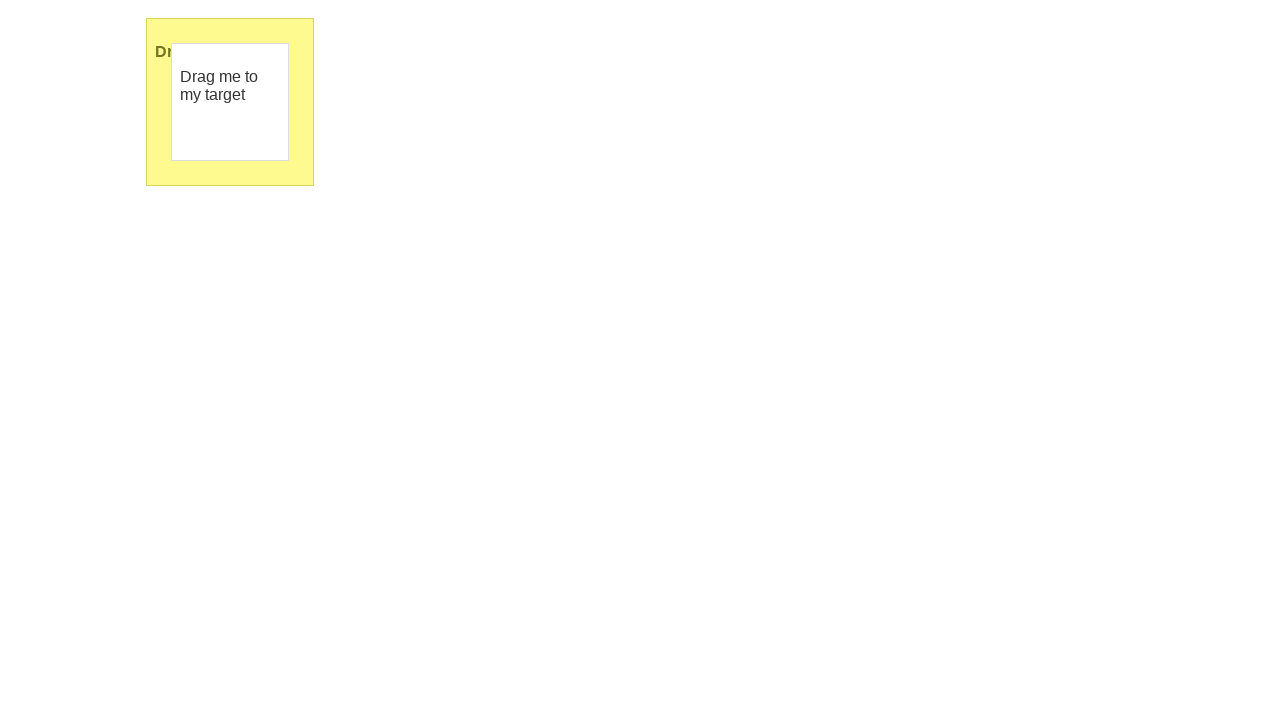

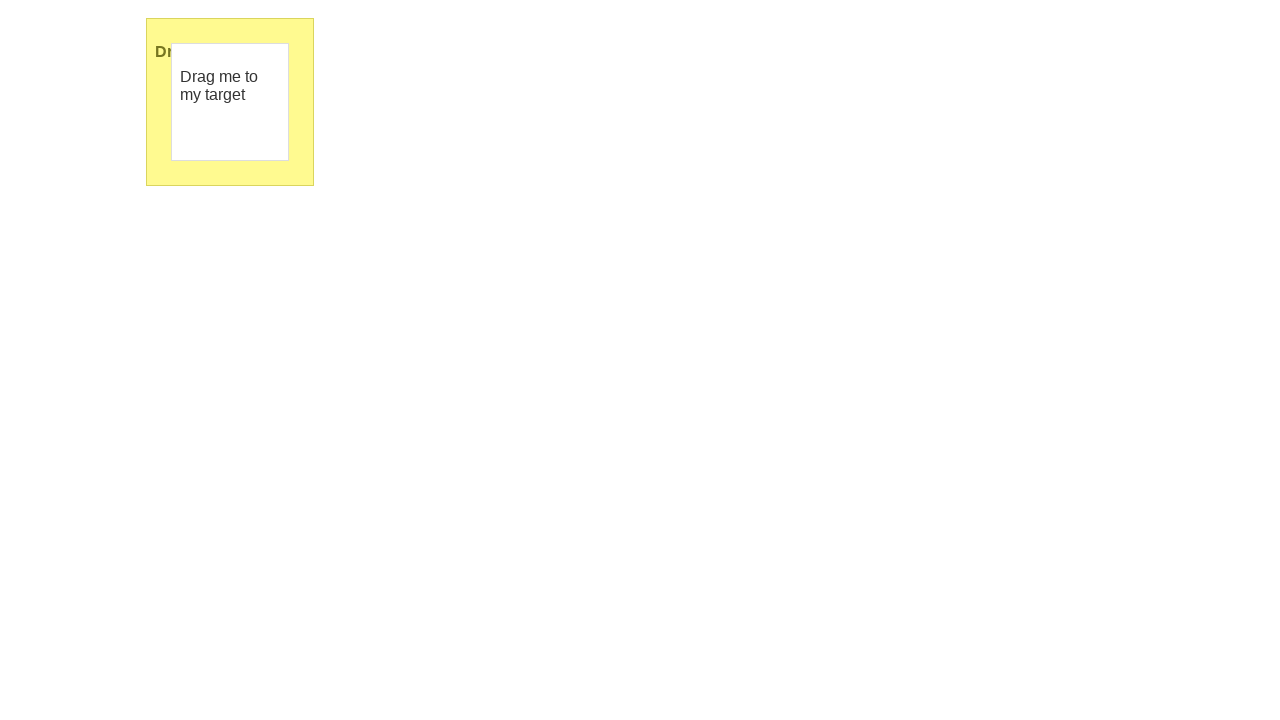